Tests different button click types including double-click, right-click, and regular click, verifying each action's result message

Starting URL: https://demoqa.com/buttons

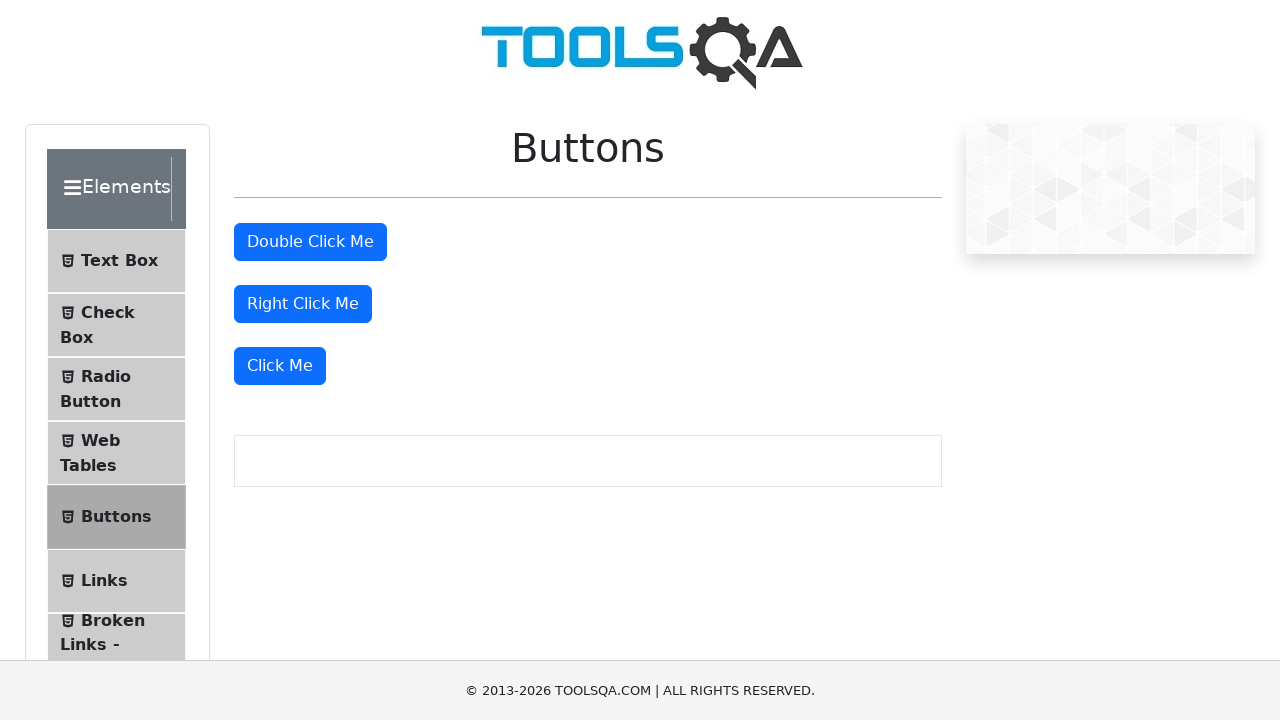

Located all button elements on the page
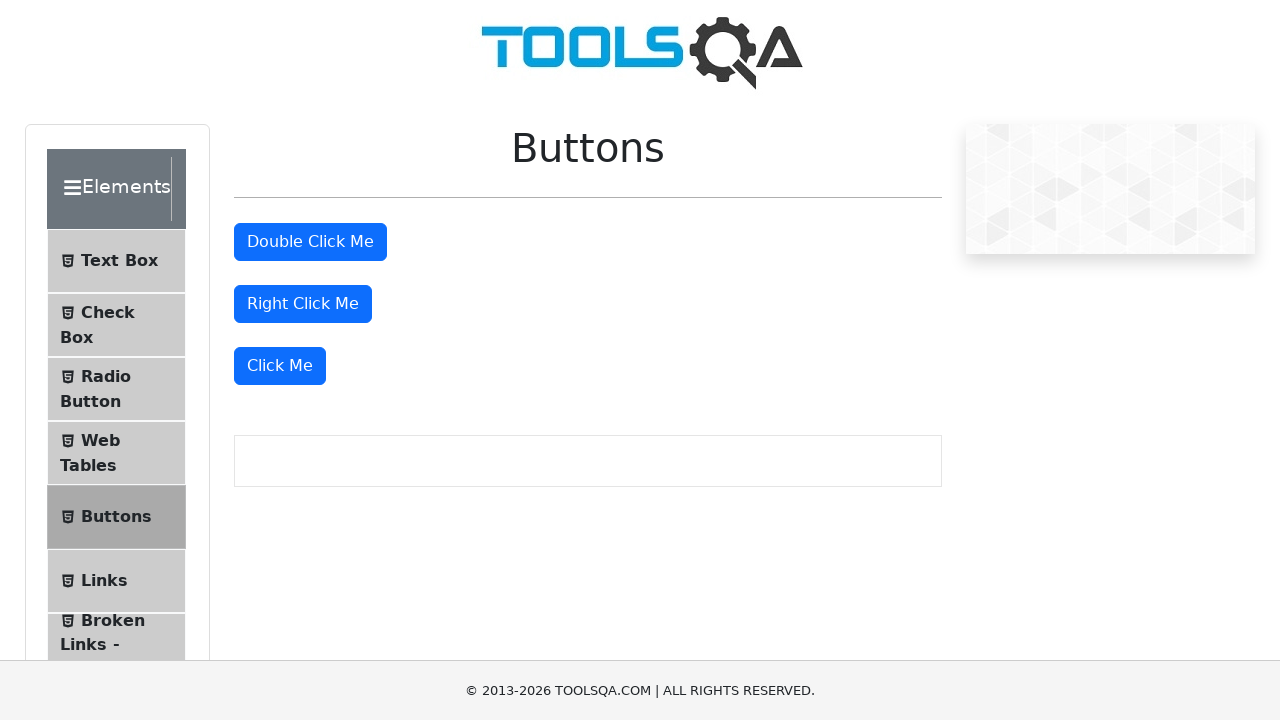

Double-clicked the second button at (310, 242) on button >> nth=1
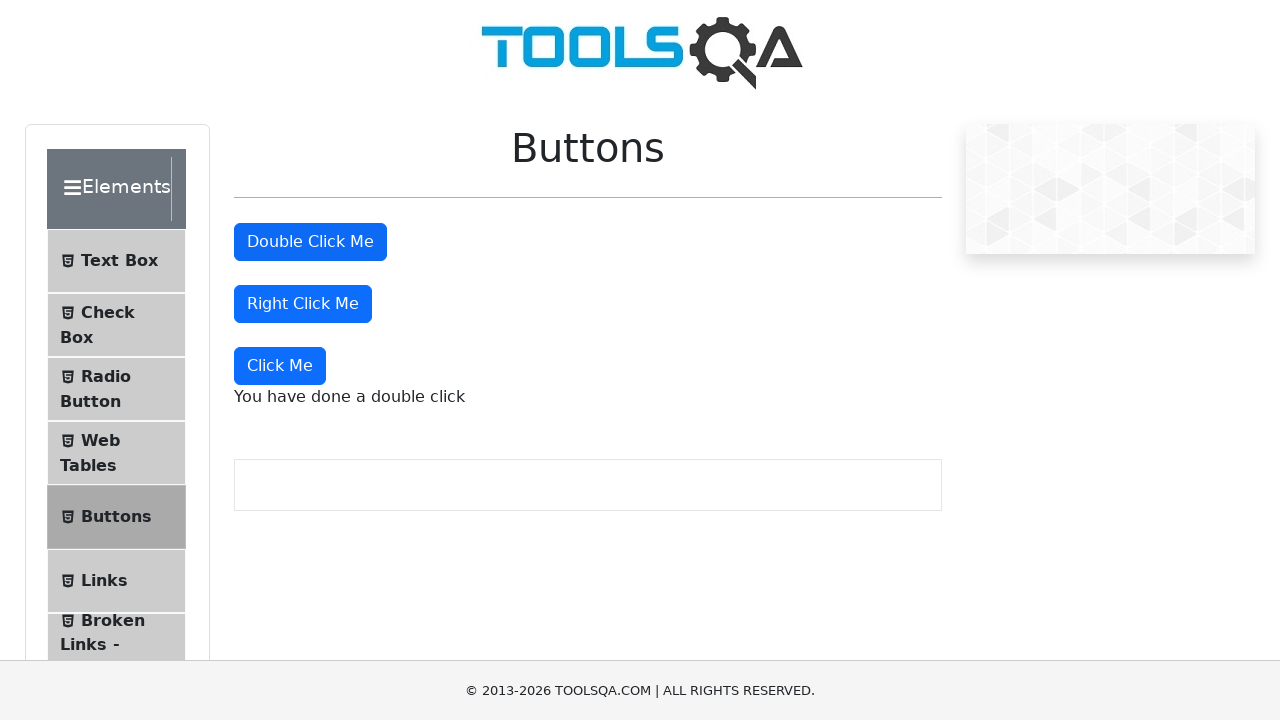

Retrieved double-click result message text
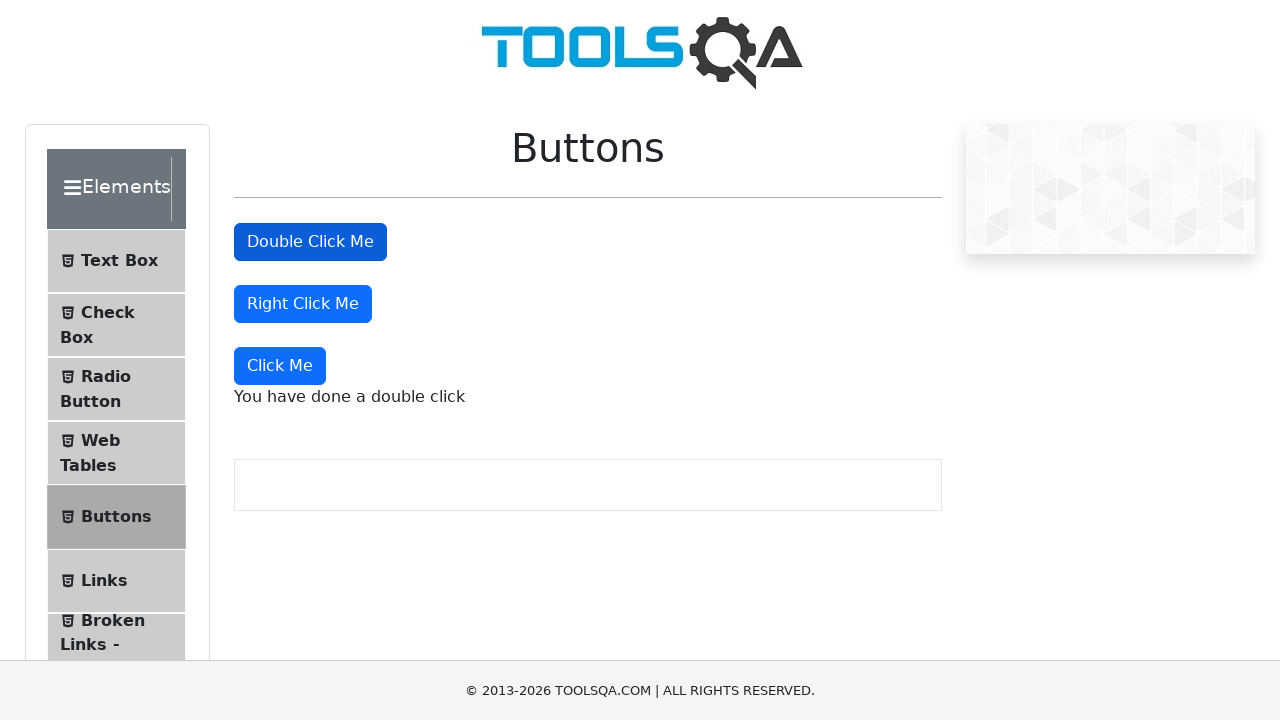

Verified double-click result message contains expected text
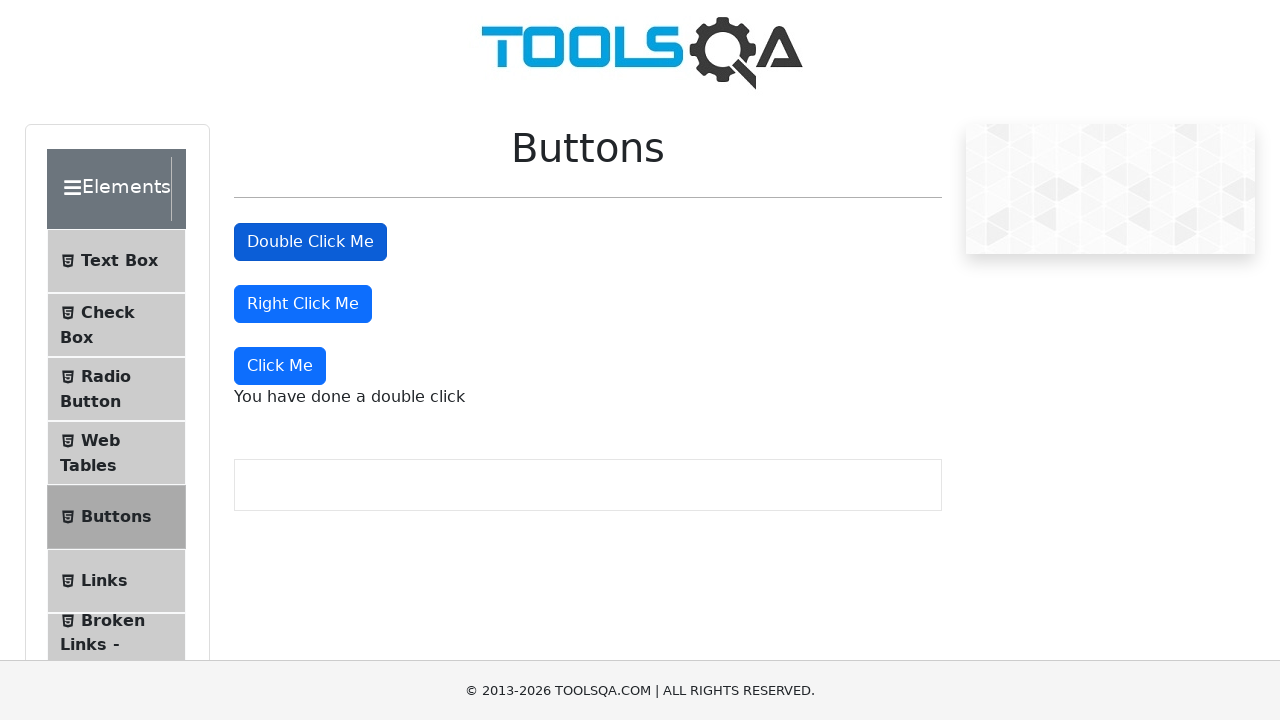

Right-clicked the third button at (303, 304) on button >> nth=2
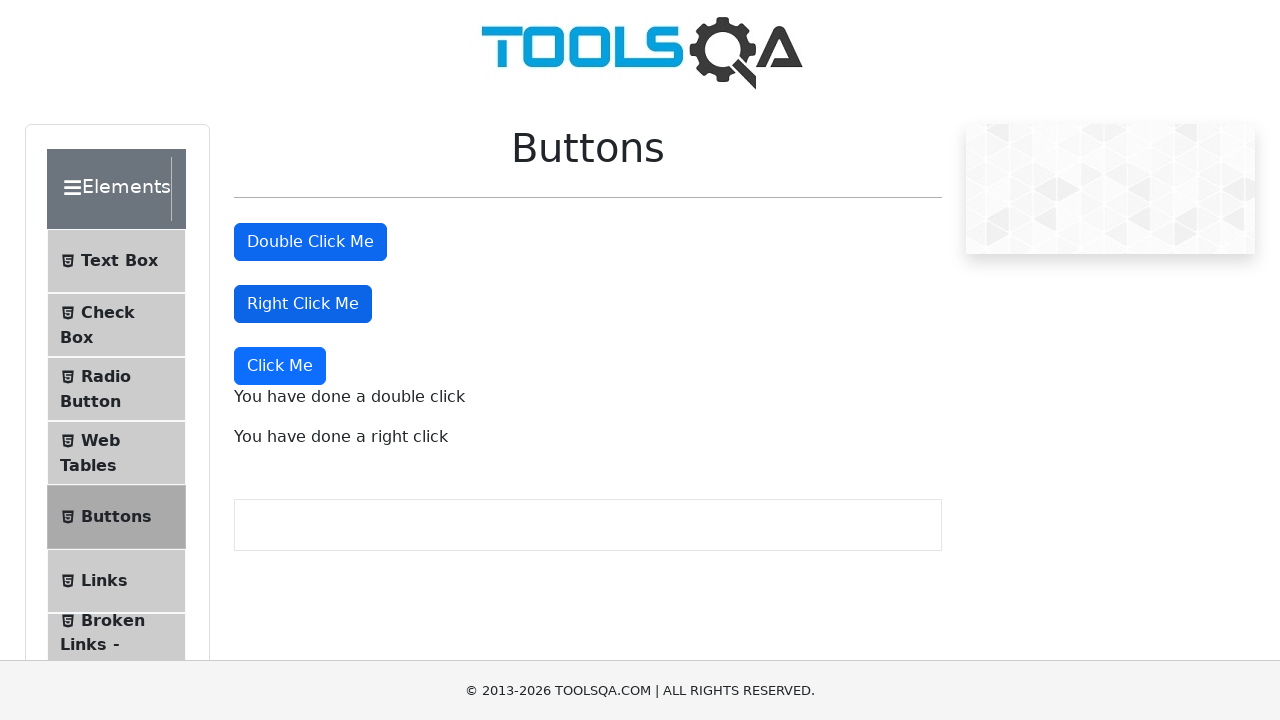

Retrieved right-click result message text
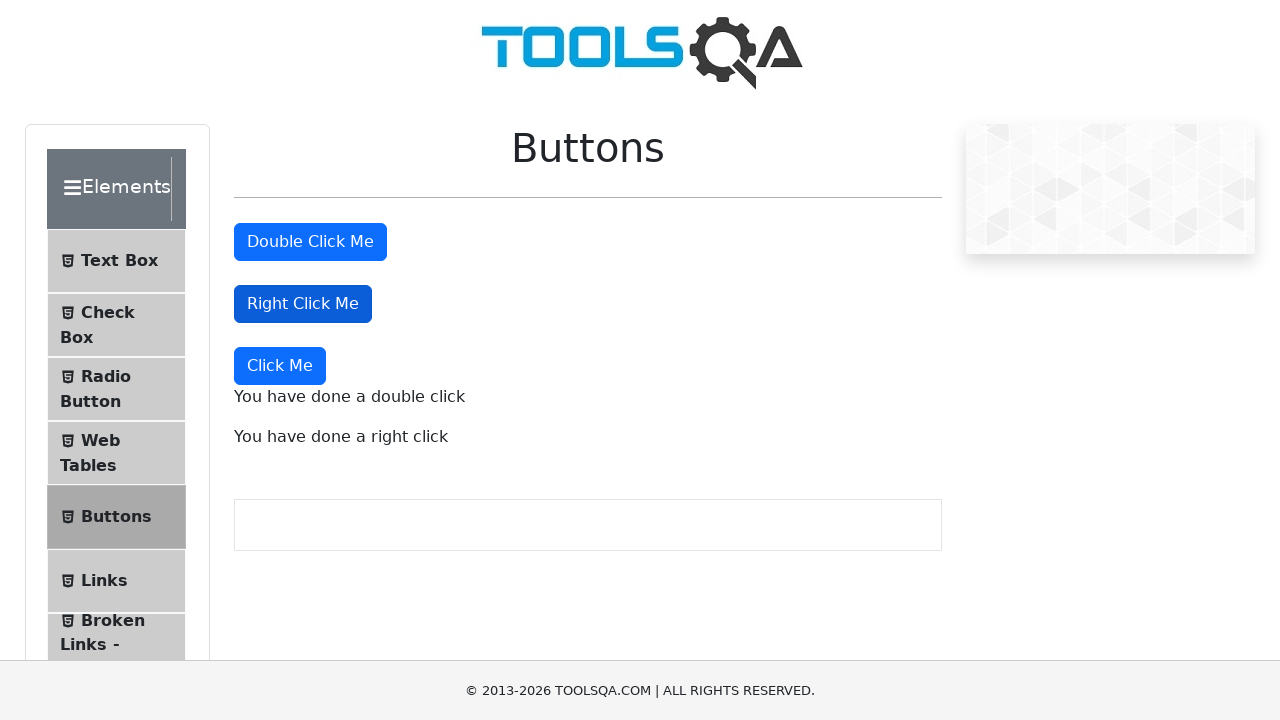

Verified right-click result message contains expected text
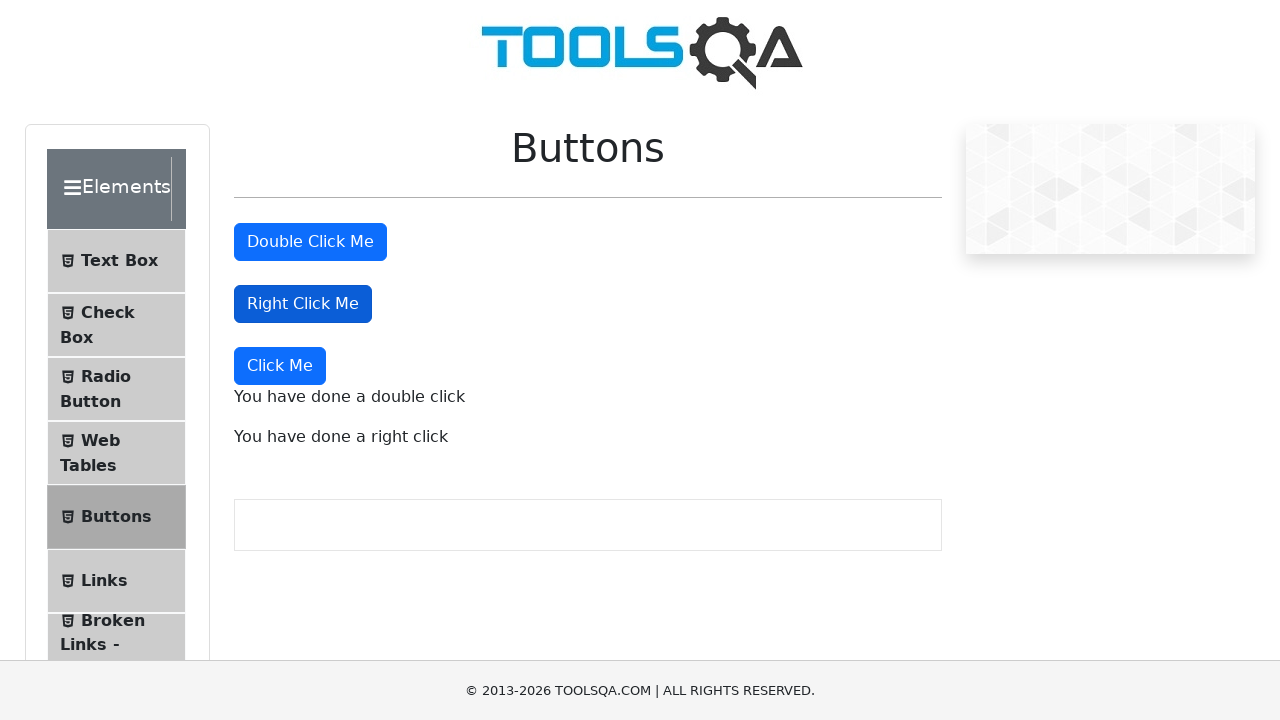

Clicked the fourth button at (280, 366) on button >> nth=3
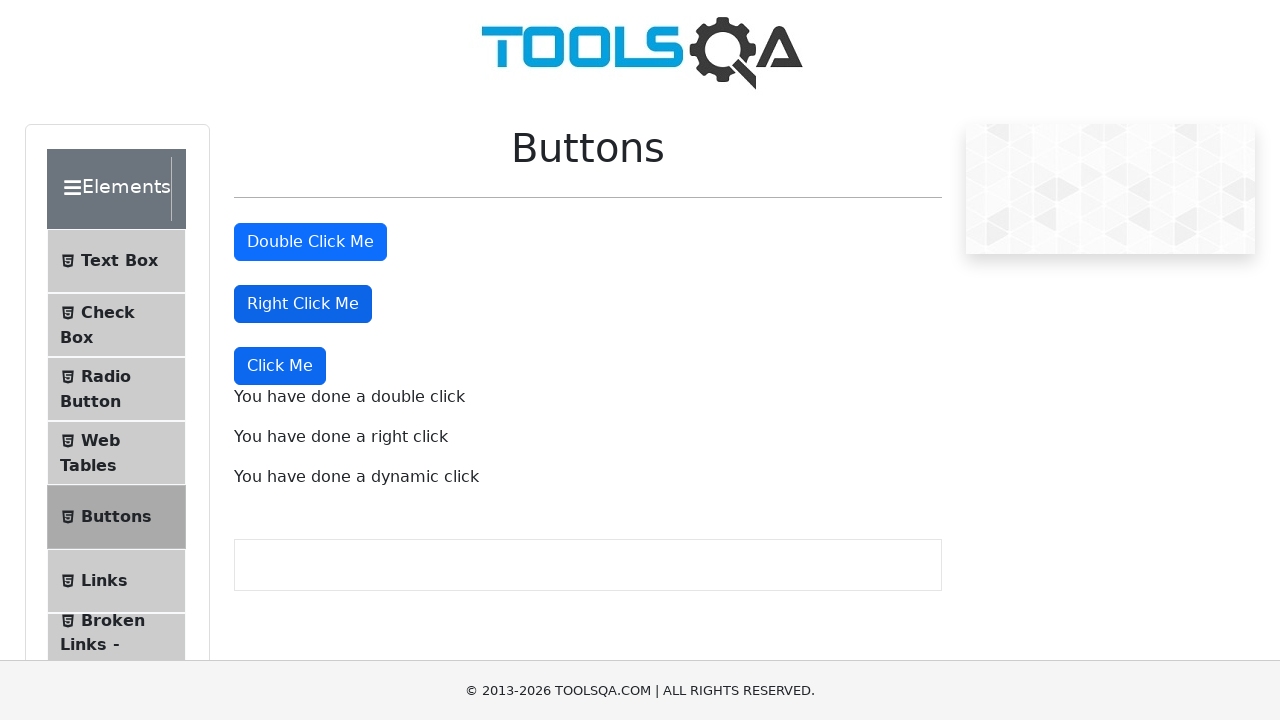

Retrieved dynamic click result message text
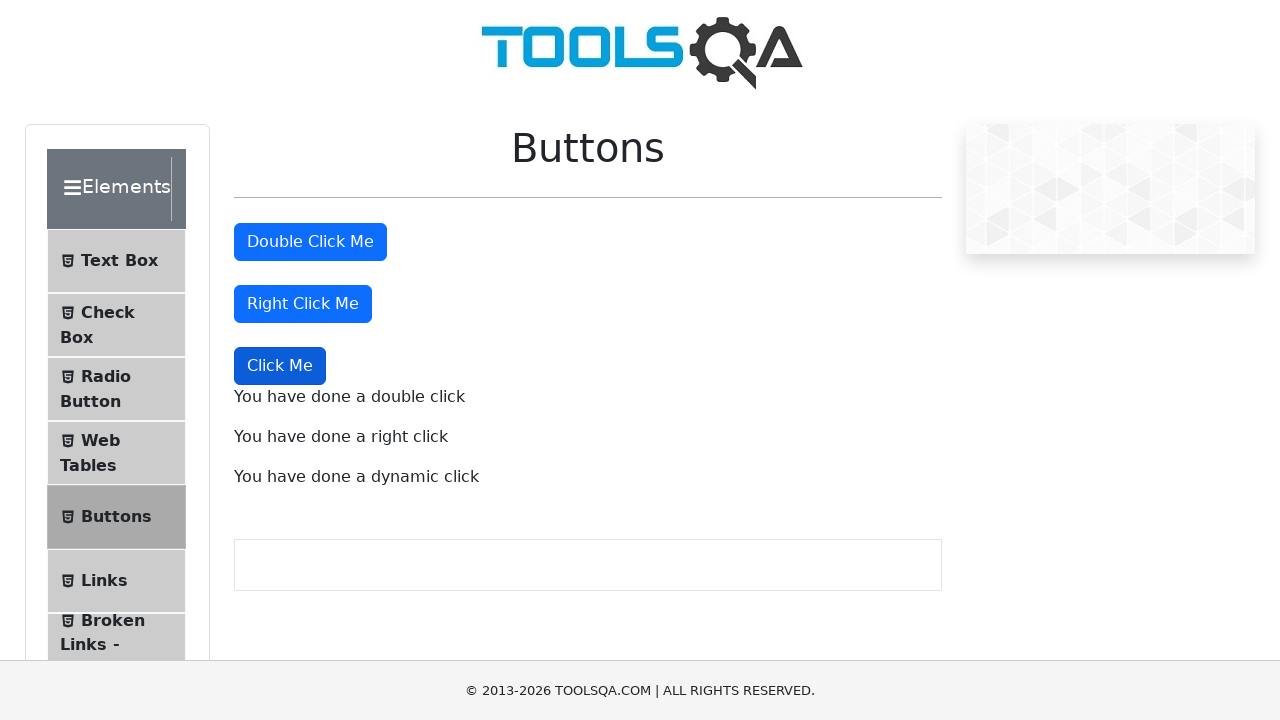

Verified dynamic click result message contains expected text
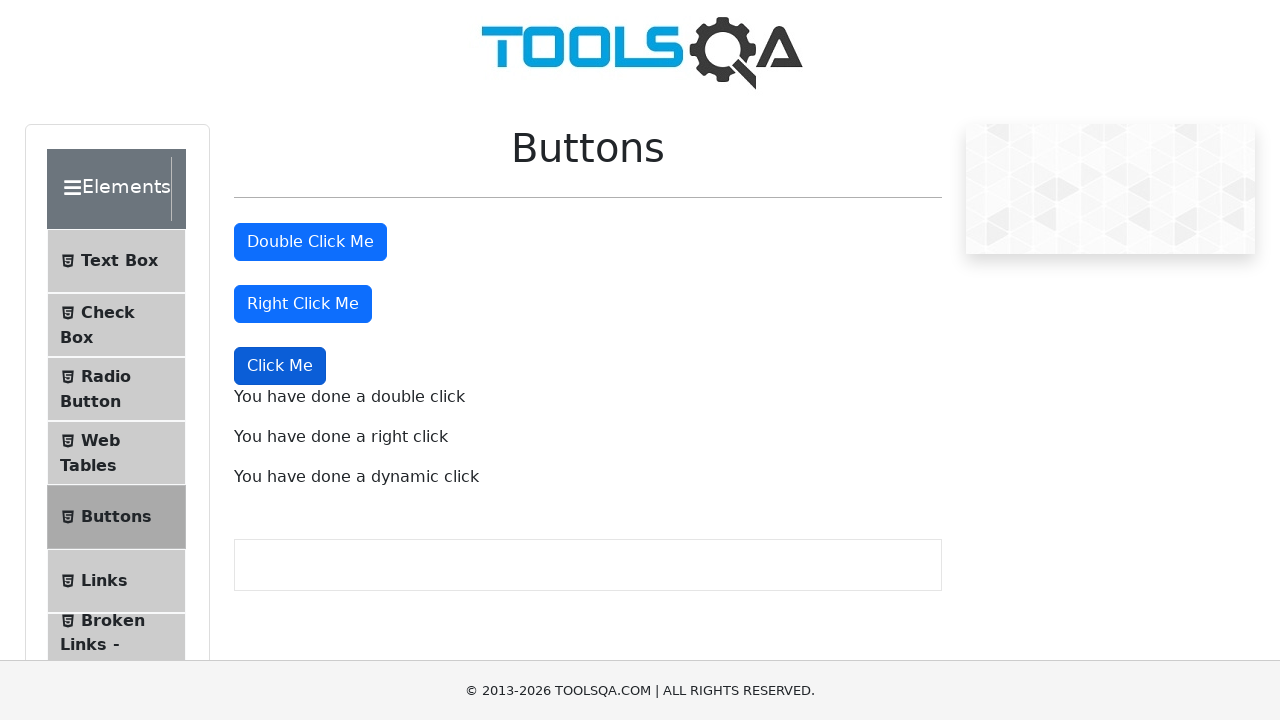

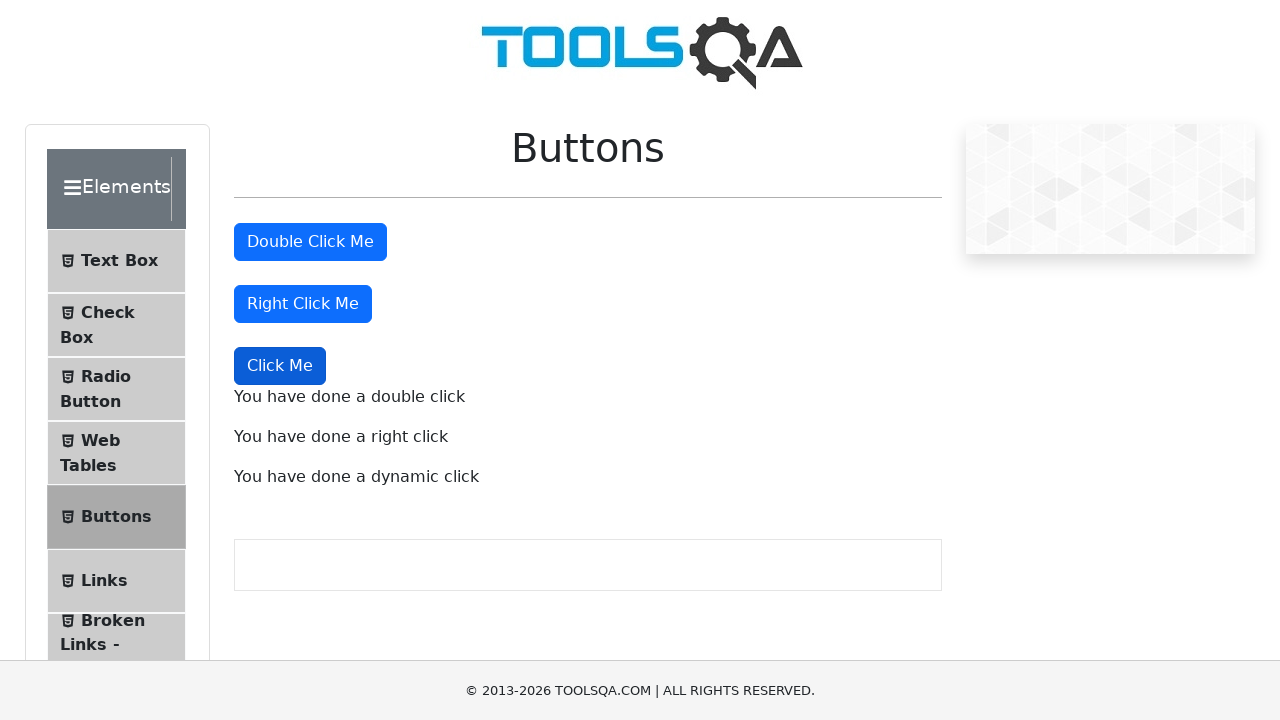